Tests login form validation by entering credentials, clearing both fields, and verifying the "Username is required" error message appears

Starting URL: https://www.saucedemo.com/

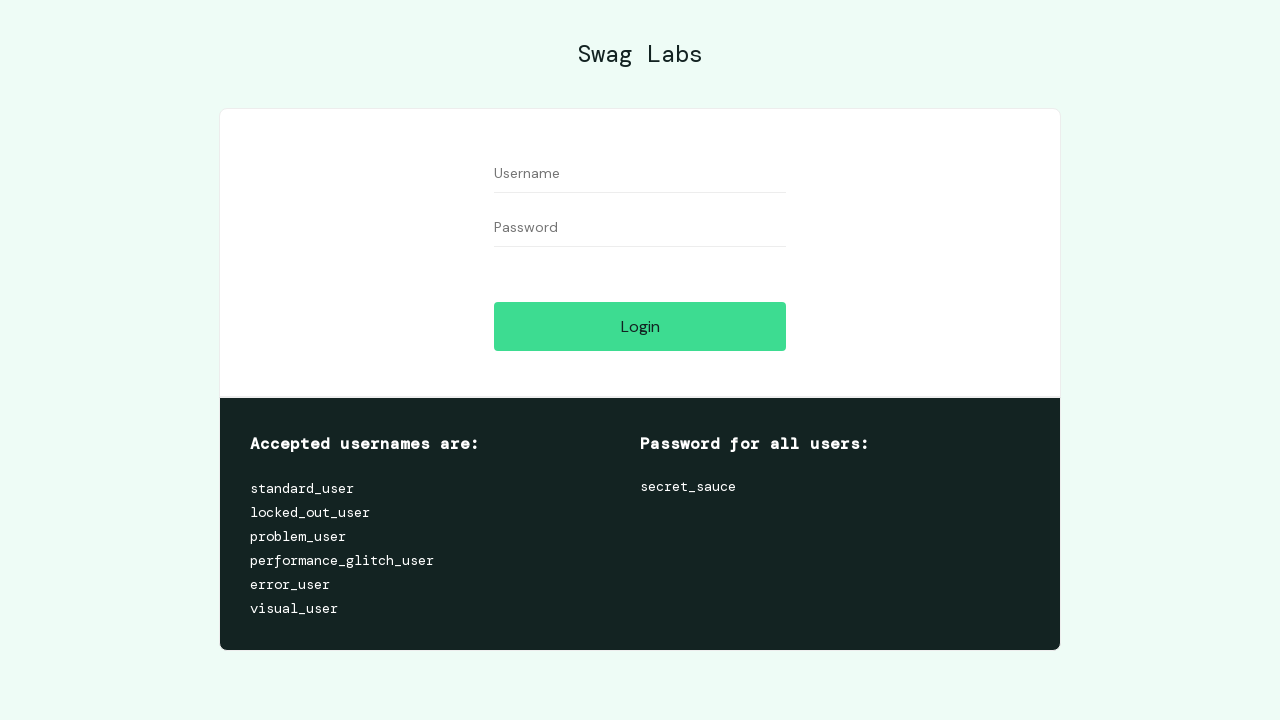

Filled username field with 'testuser' on input[id='user-name']
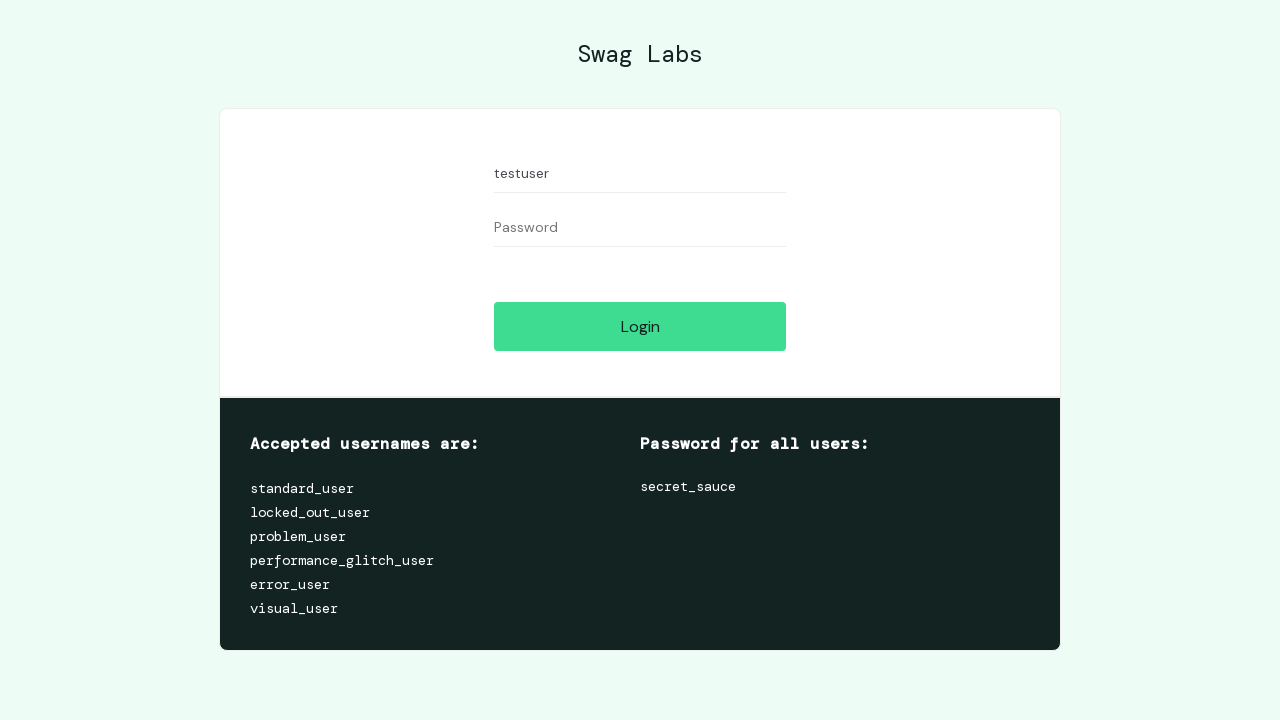

Filled password field with 'testpass123' on input[id='password']
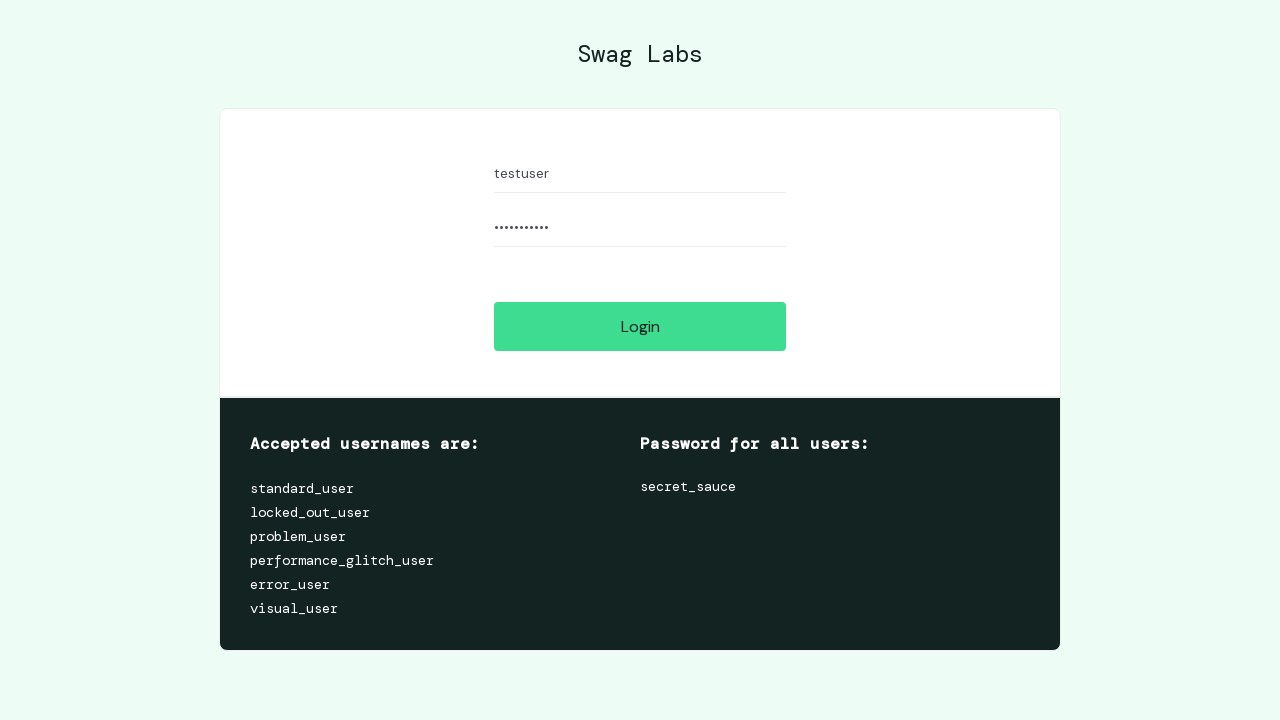

Cleared username field on input[id='user-name']
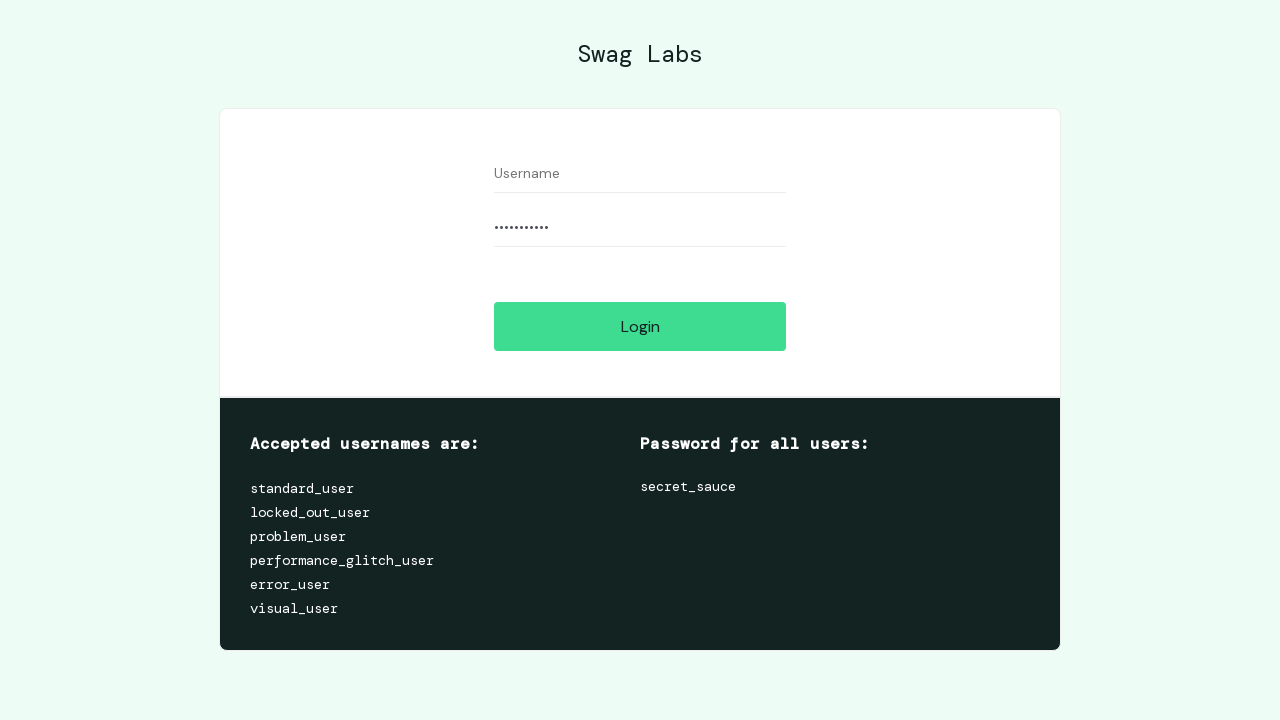

Cleared password field on input[id='password']
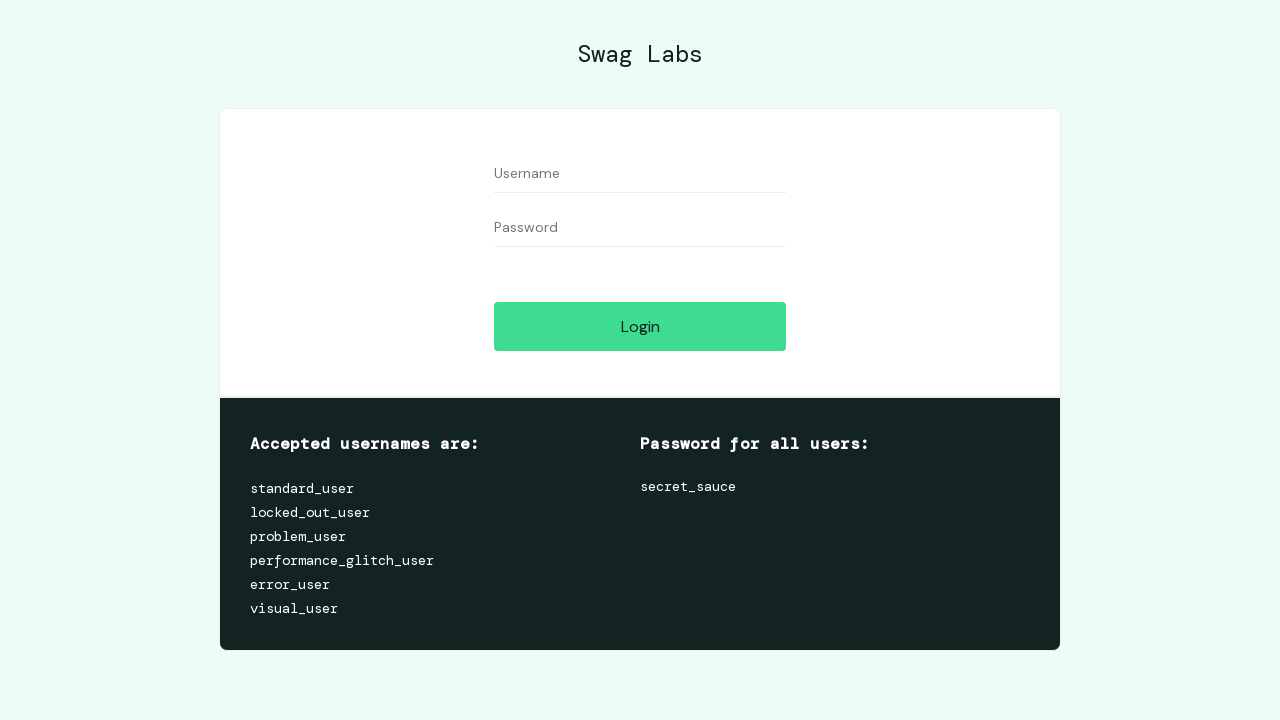

Clicked the Login button with empty credentials at (640, 326) on input[id='login-button']
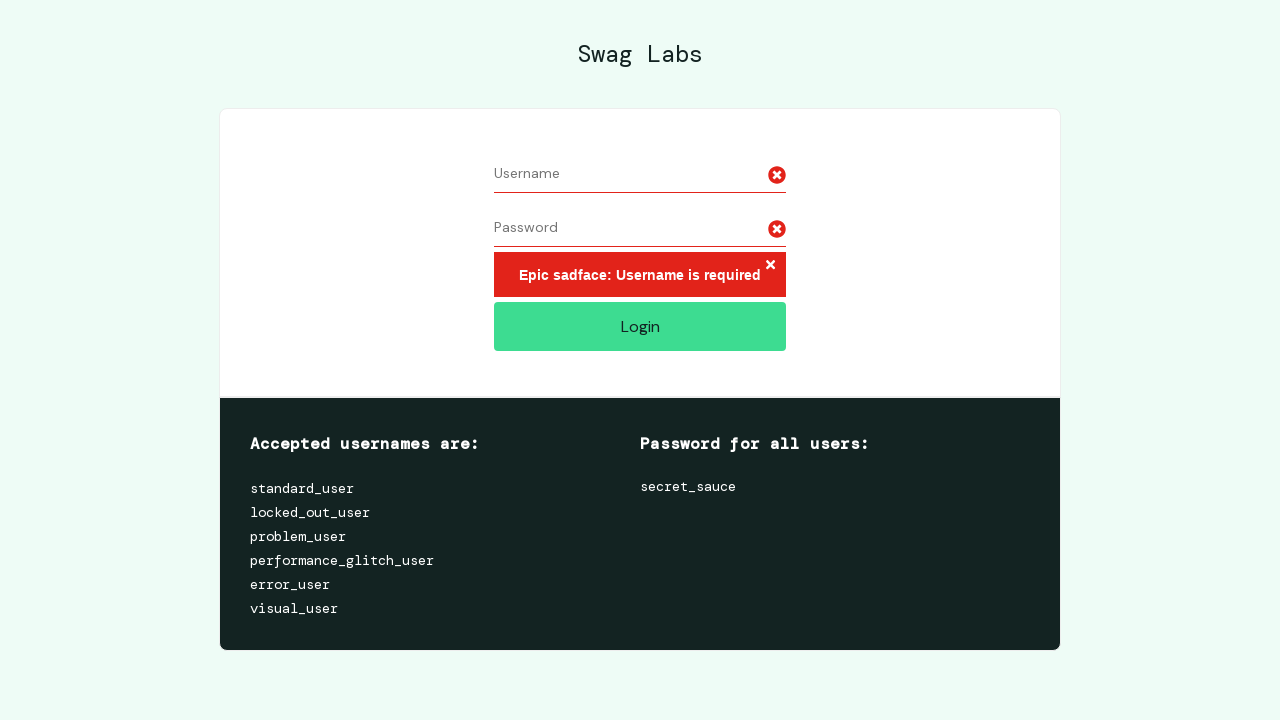

Error message appeared on the page
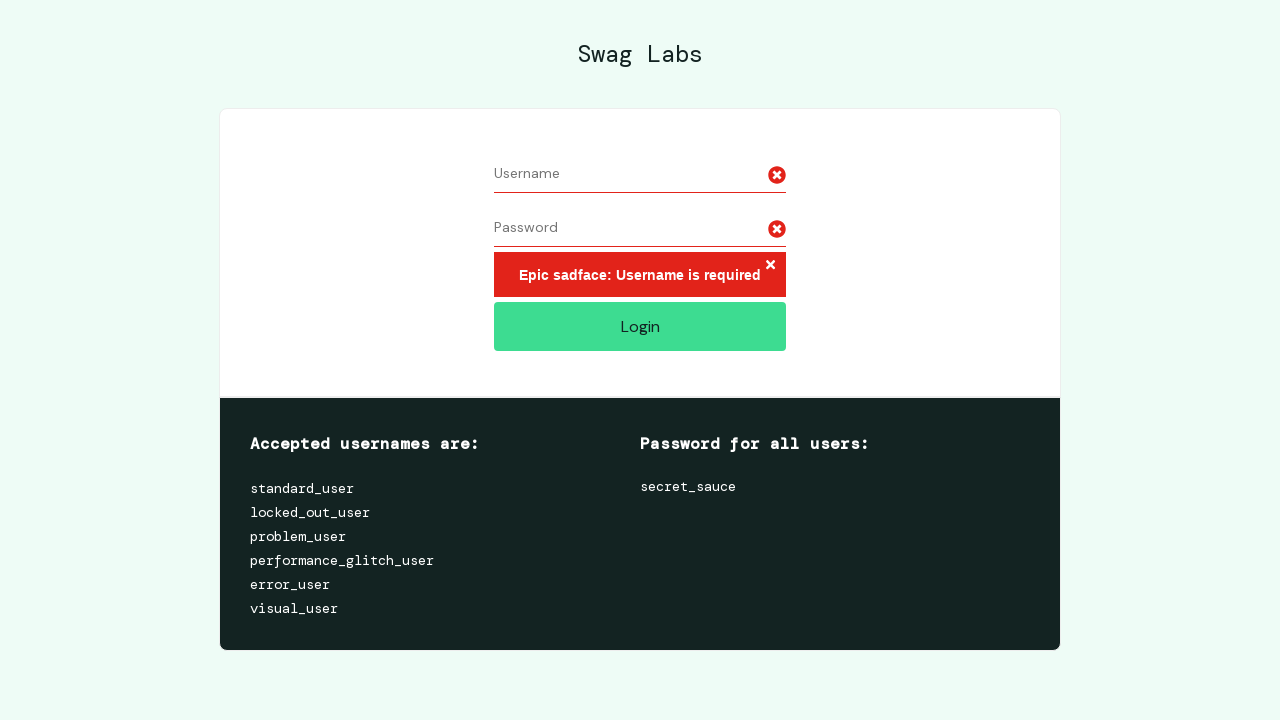

Retrieved error message text
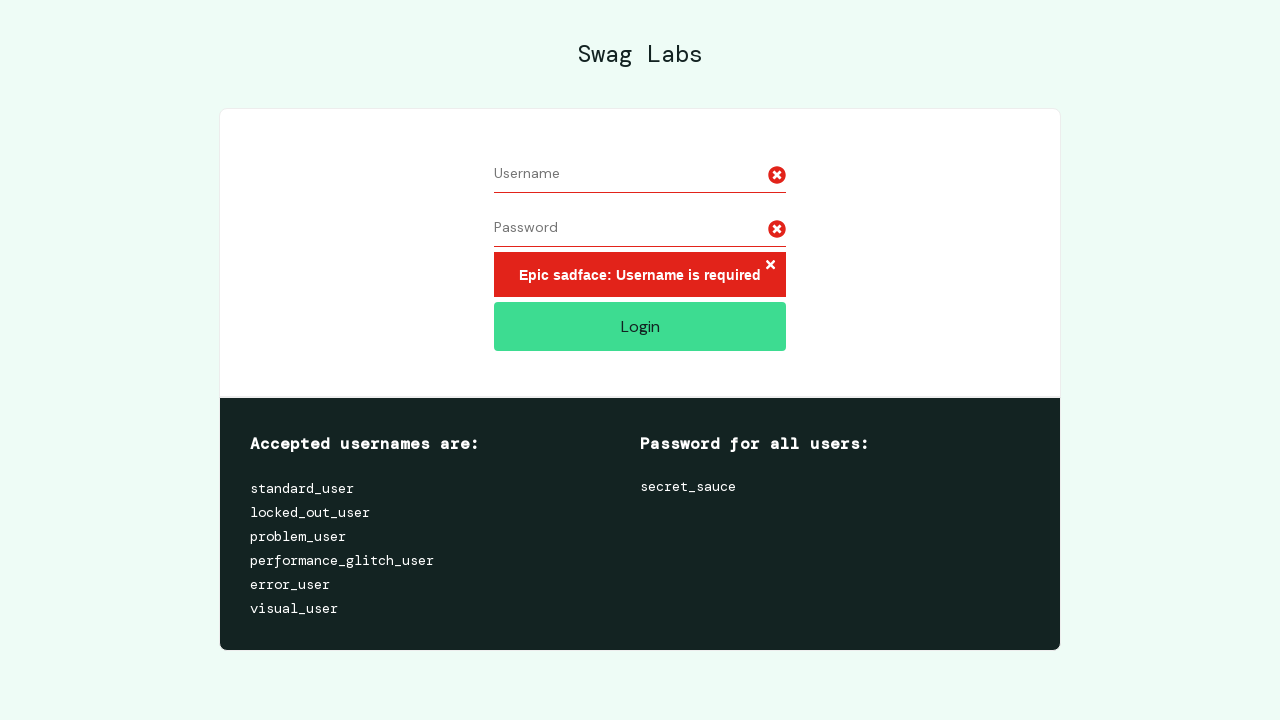

Verified 'Username is required' error message is present
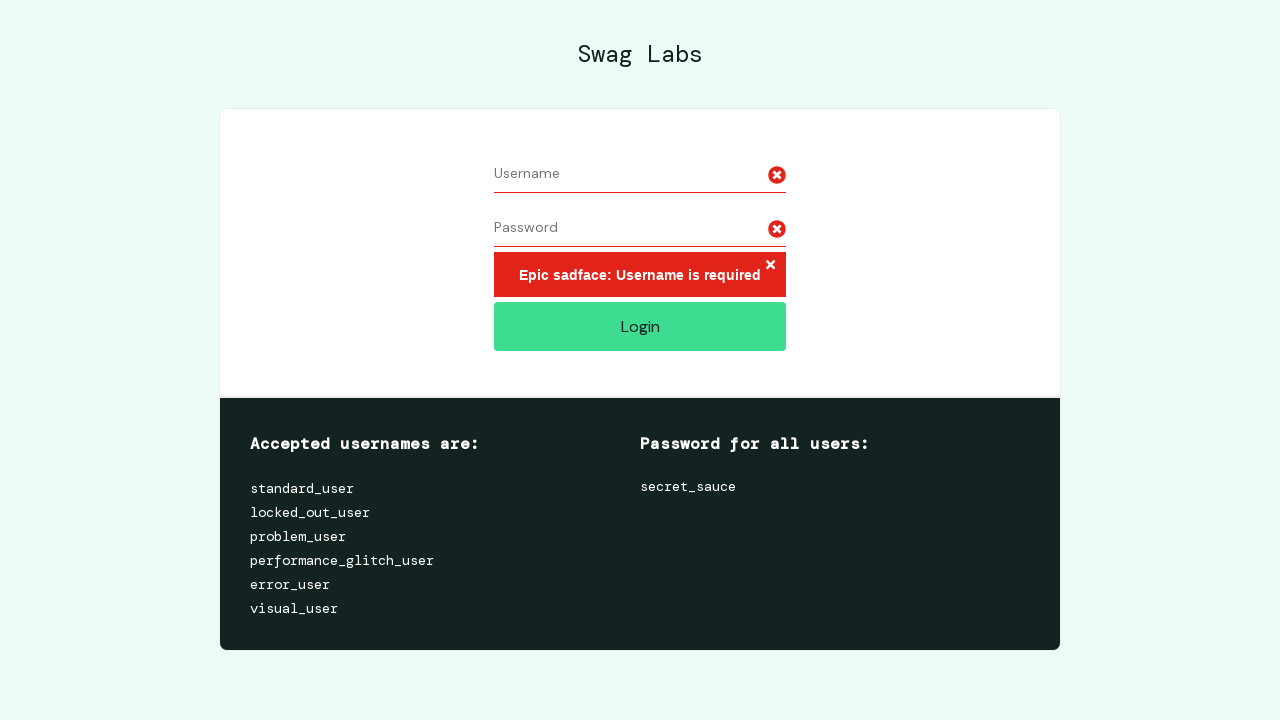

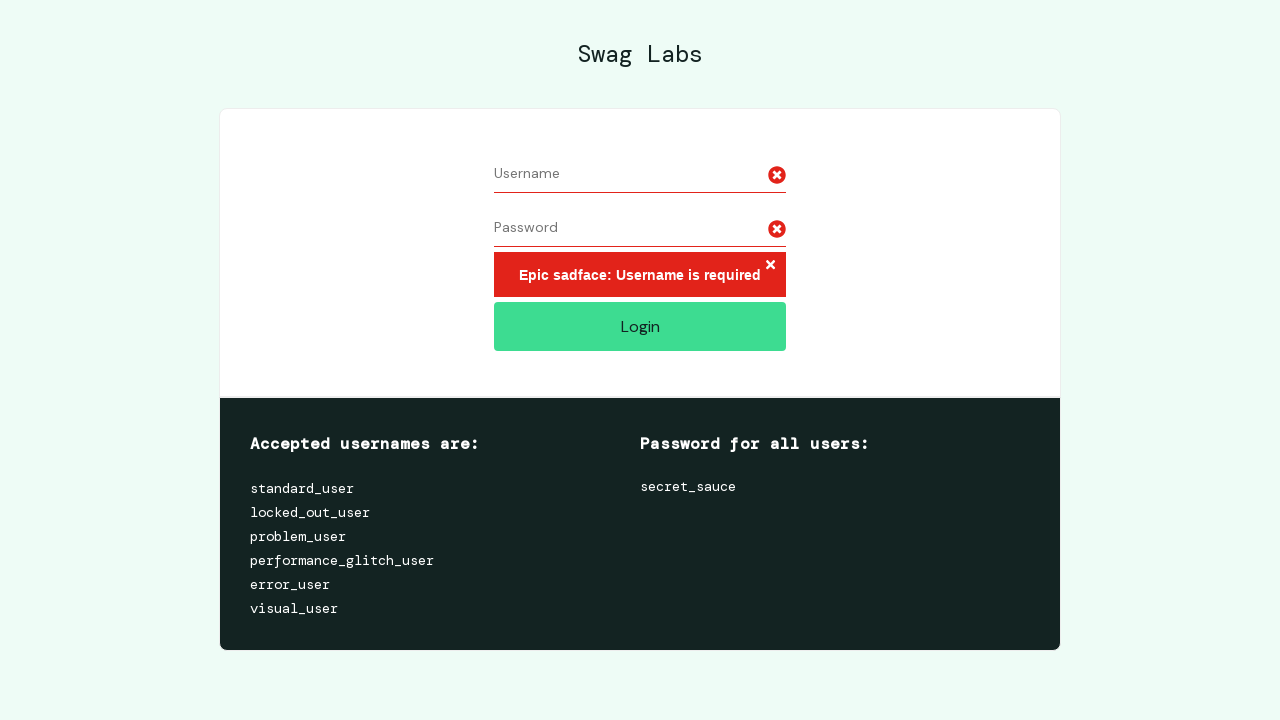